Navigates to WoWHead search page with a search query and waits for search results to load, verifying that item results are displayed.

Starting URL: https://www.wowhead.com/pt/search?q=dragon+sword

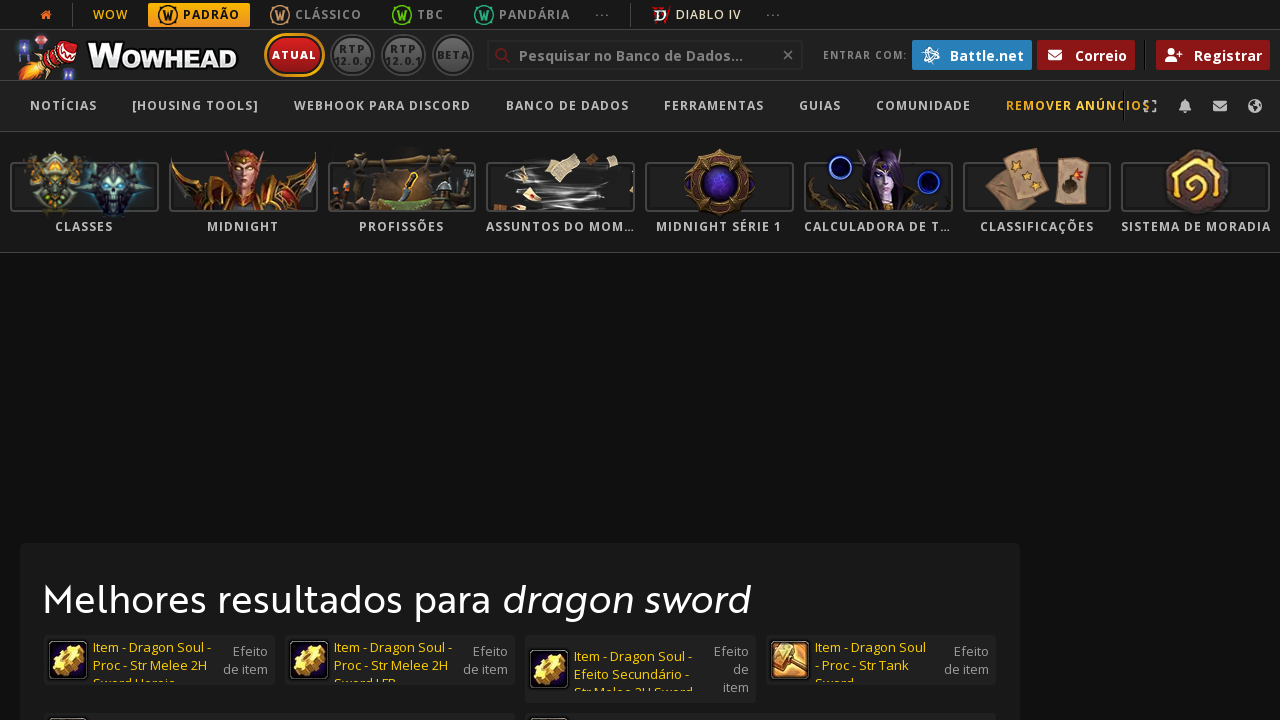

Navigated to WoWHead search page with query 'dragon sword'
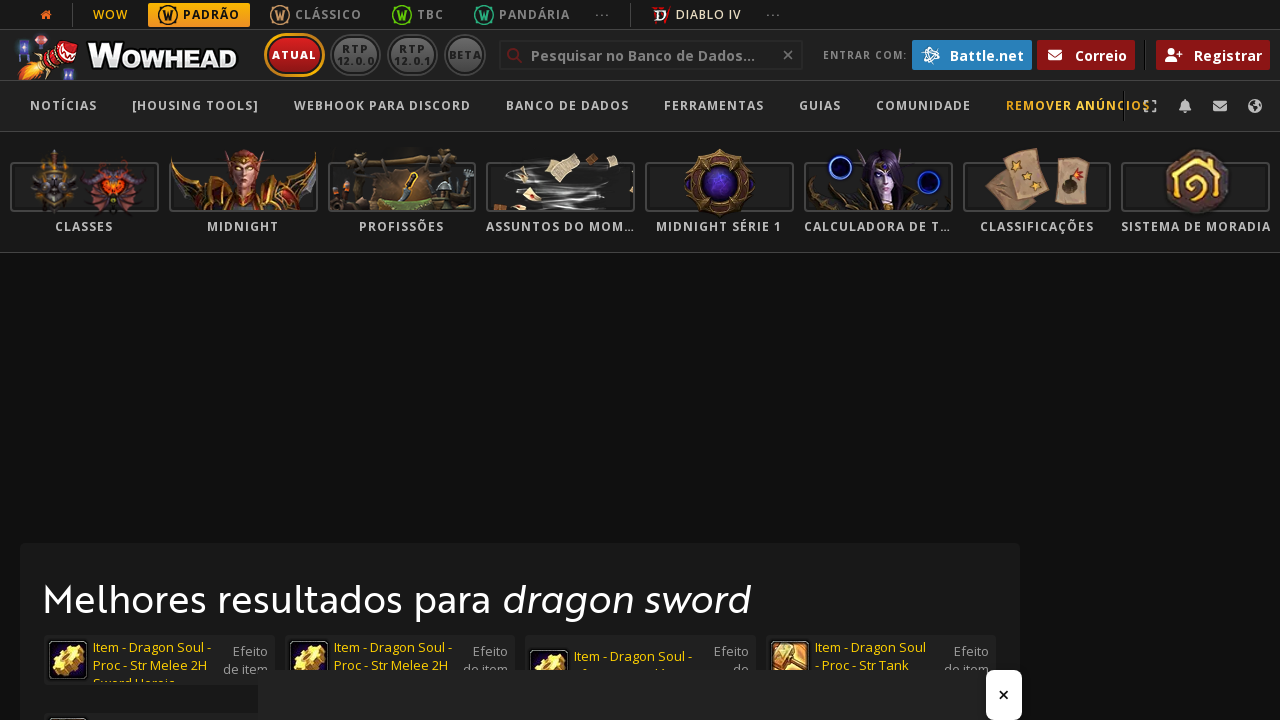

Search results loaded and item results are displayed
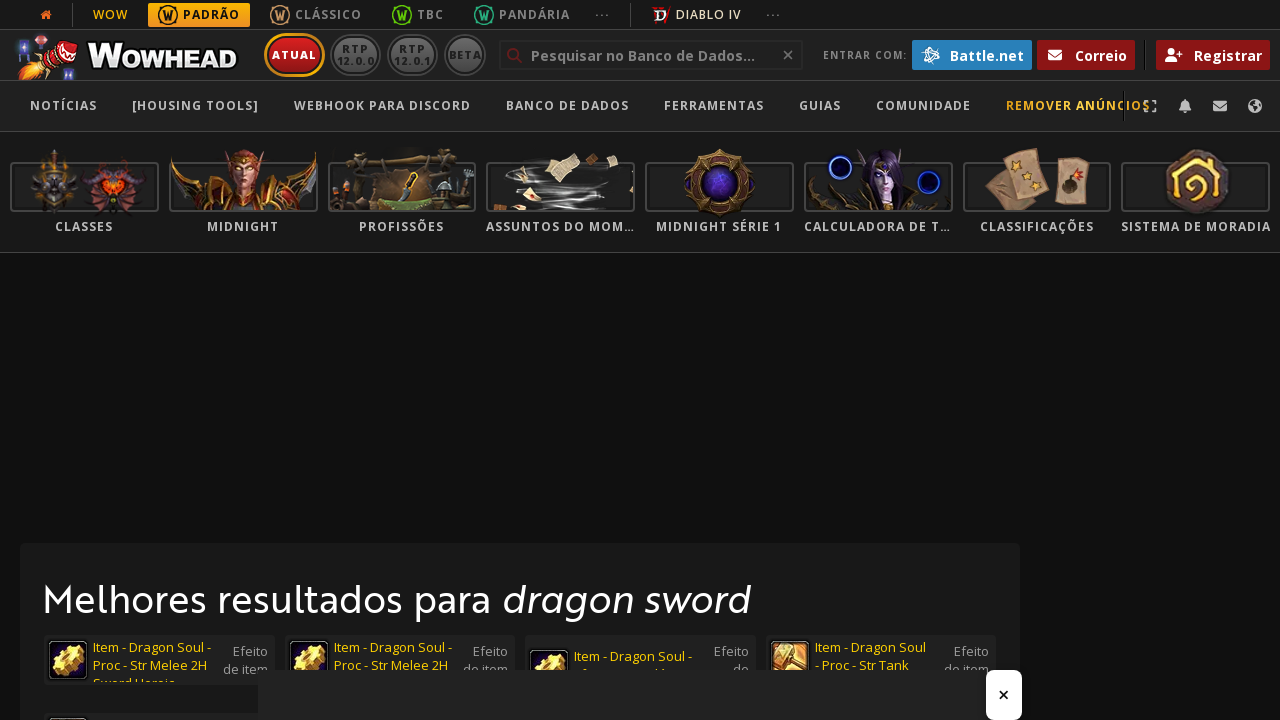

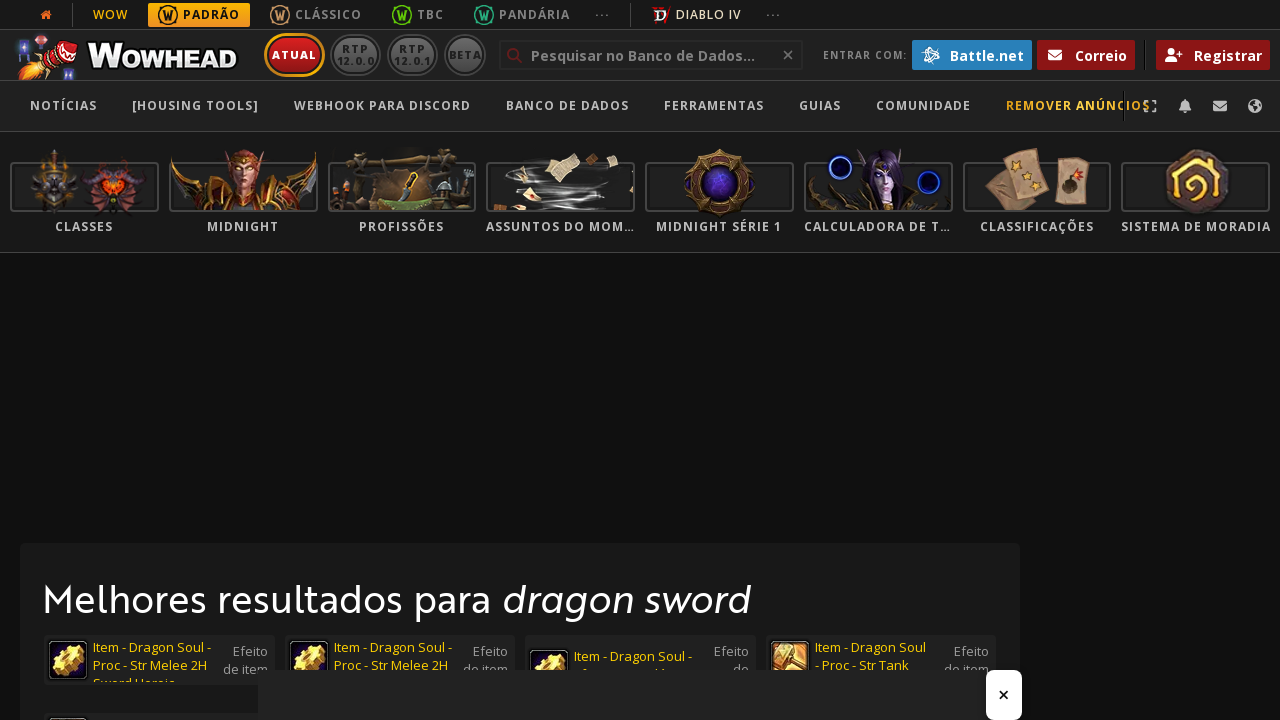